Tests the search functionality of an online bookshop by searching for "for" and verifying that the expected book results are displayed with correct titles.

Starting URL: https://danube-webshop.herokuapp.com/

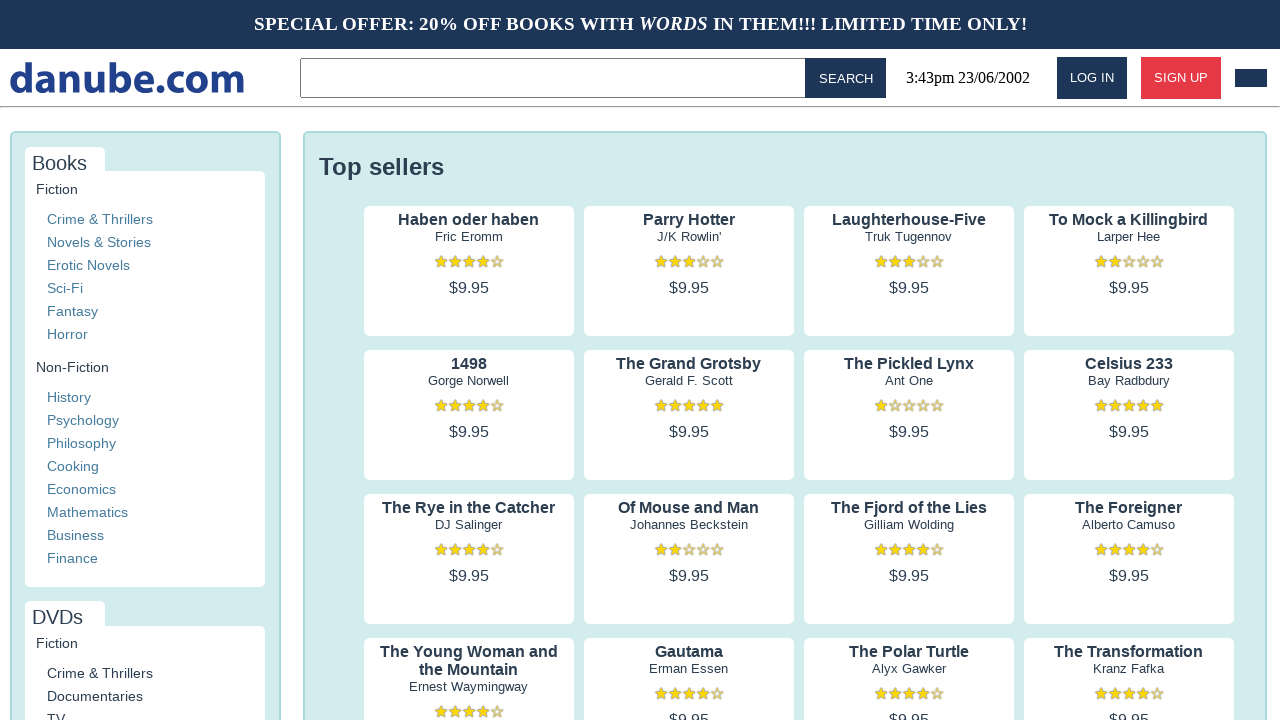

Clicked search input in topbar at (556, 78) on .topbar > input
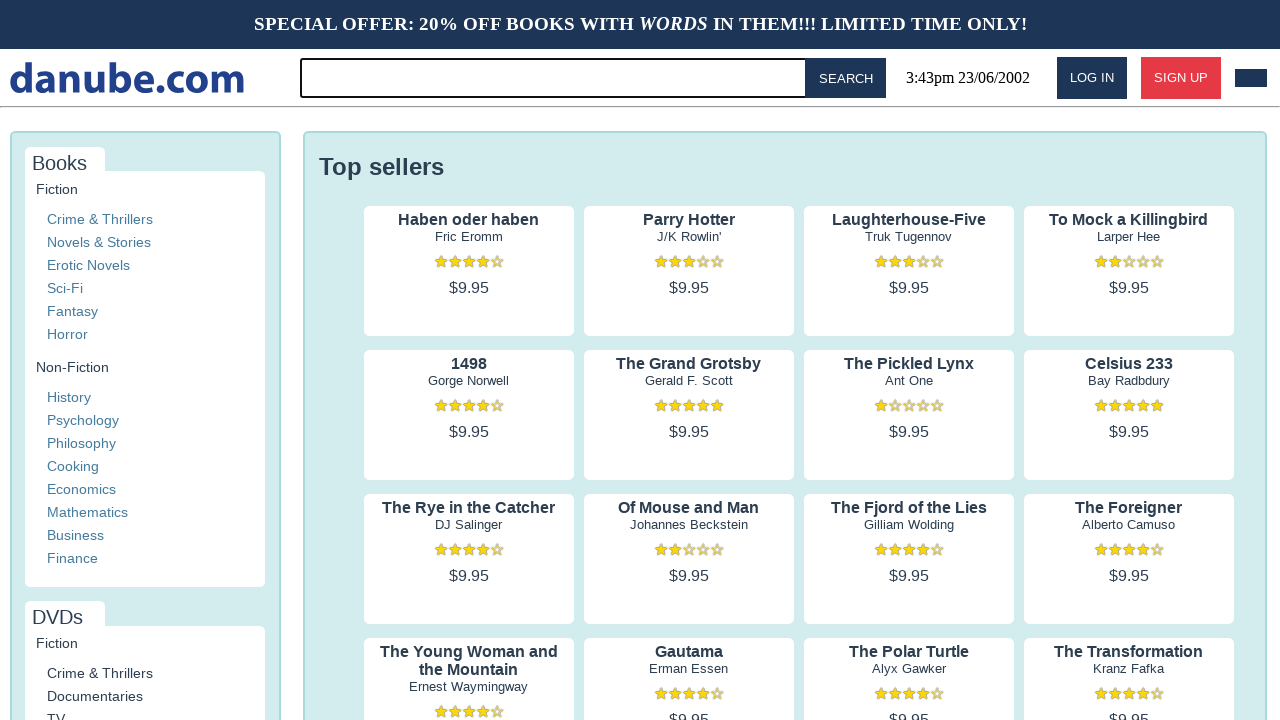

Filled search input with 'for' on .topbar > input
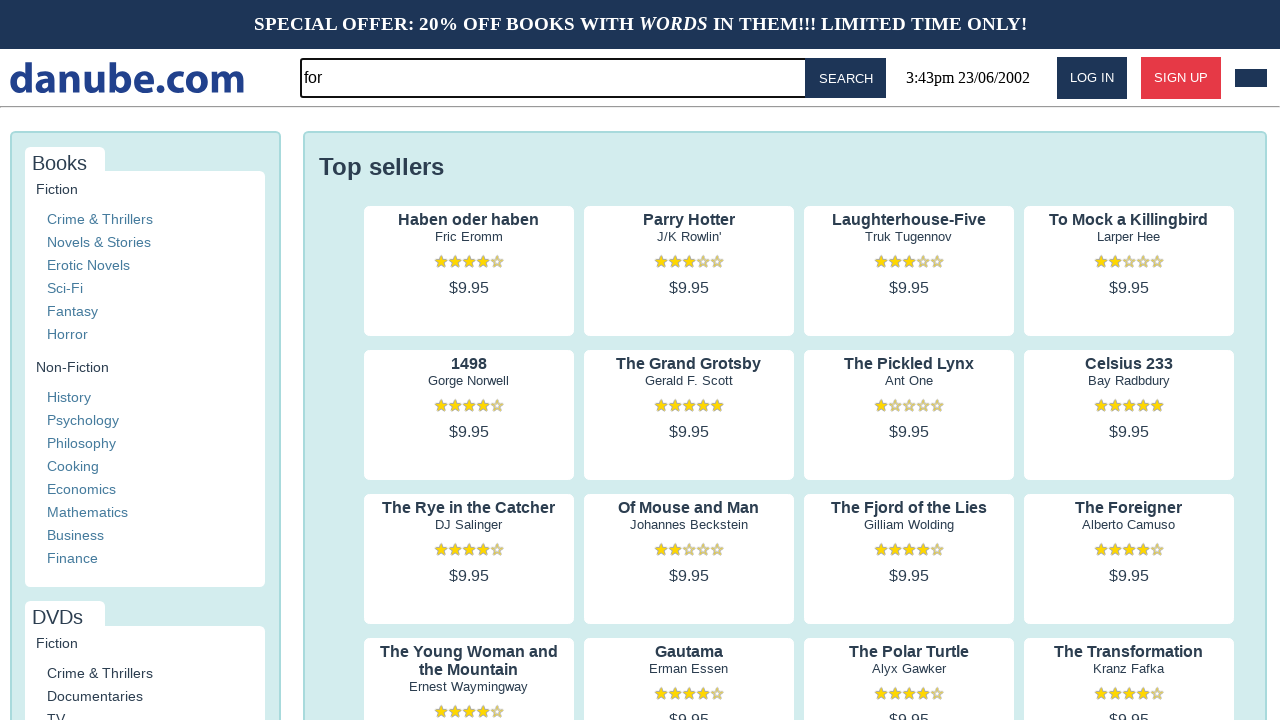

Clicked search button at (846, 78) on #button-search
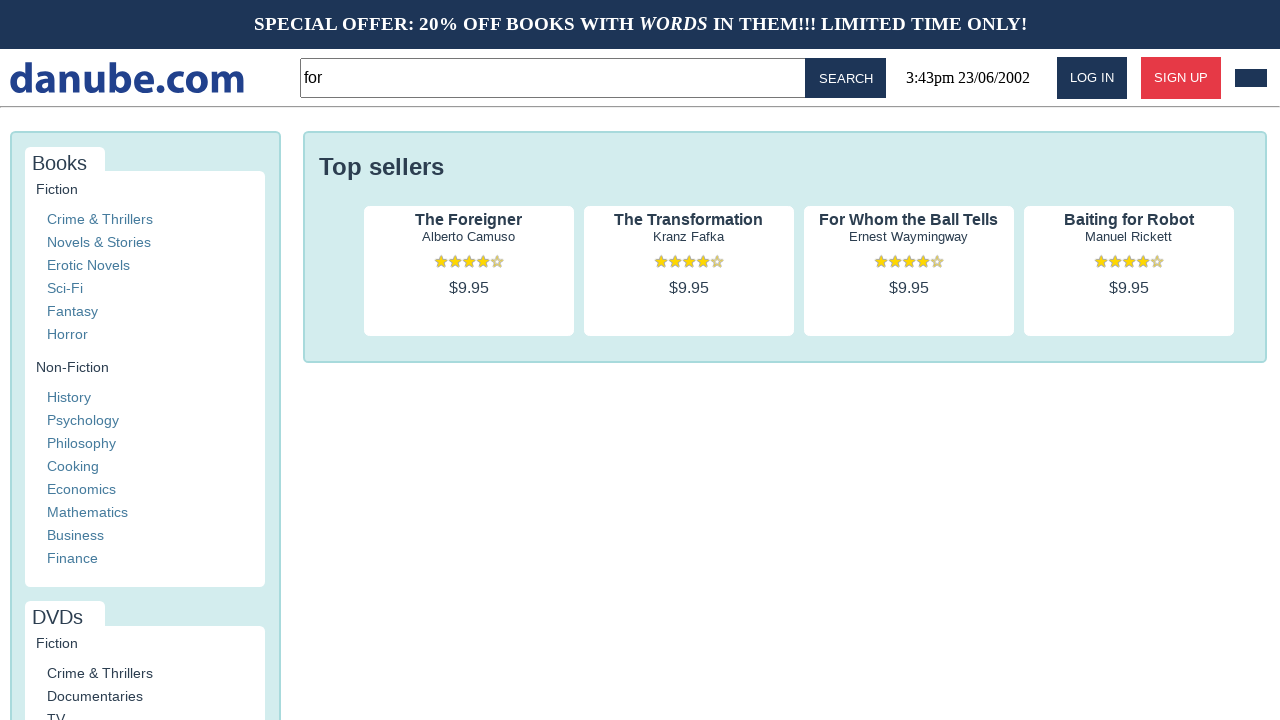

Search results loaded successfully
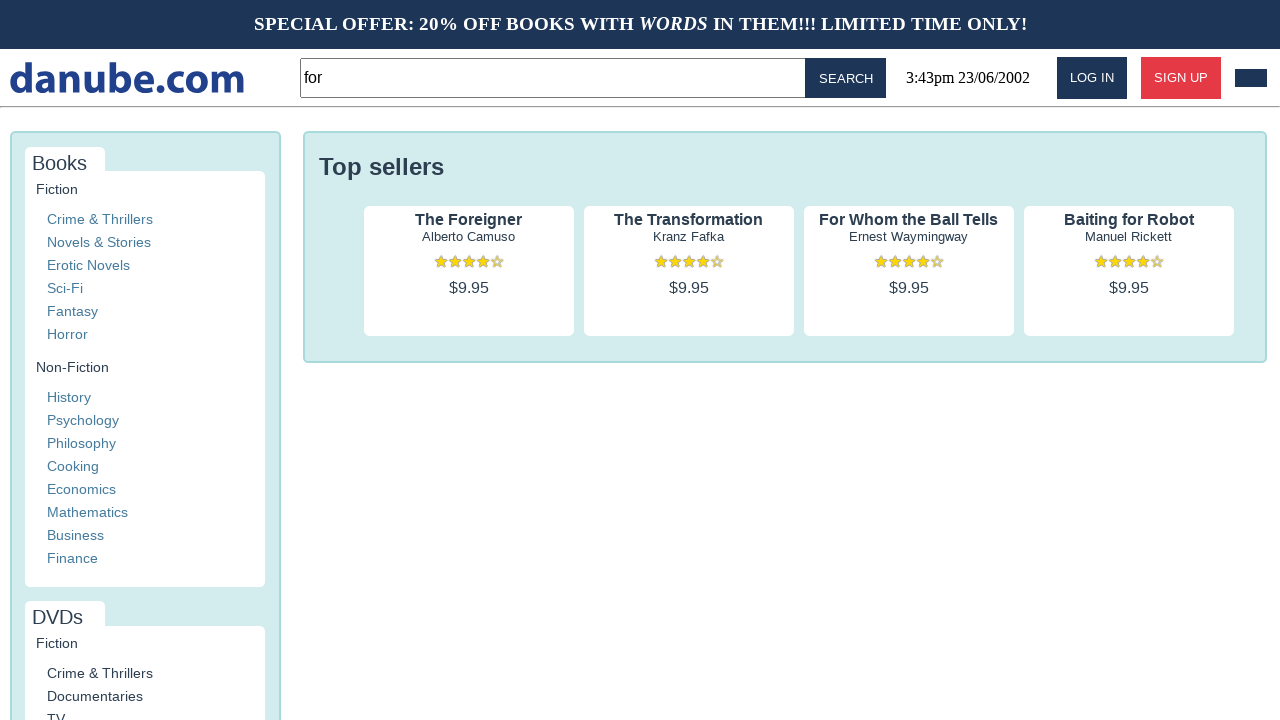

Retrieved 4 search results
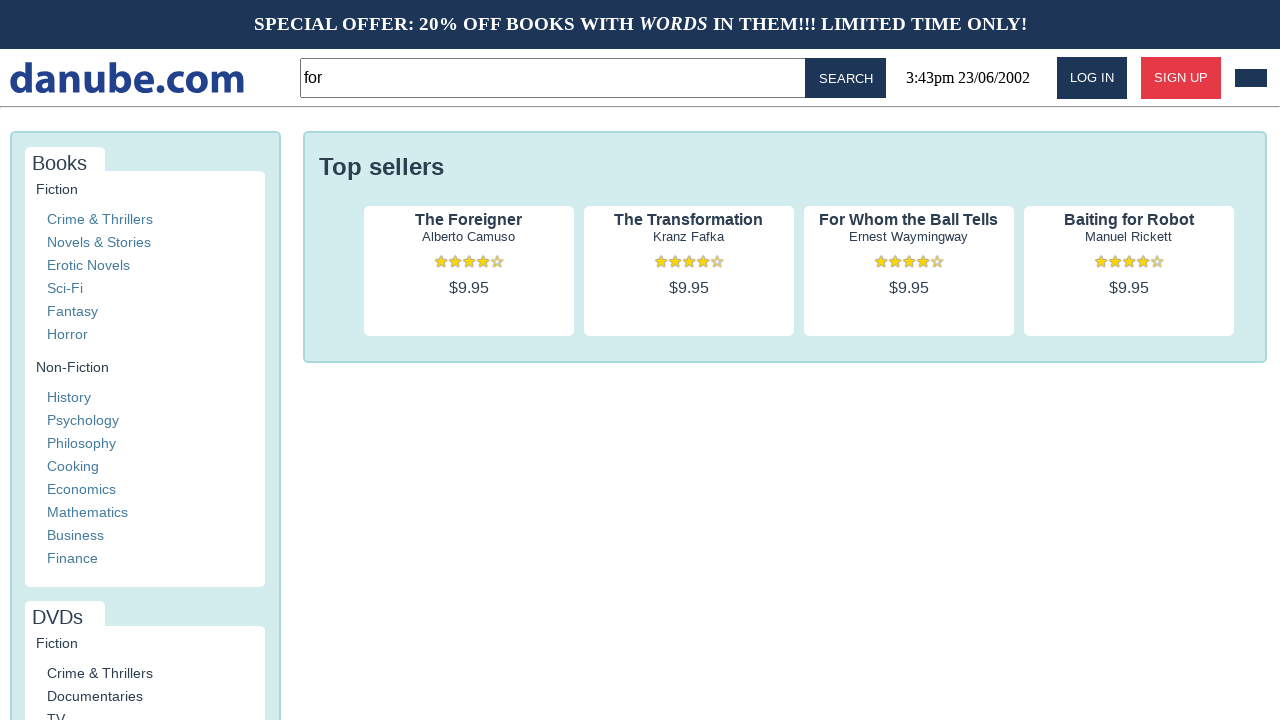

Verified that exactly 4 results are displayed
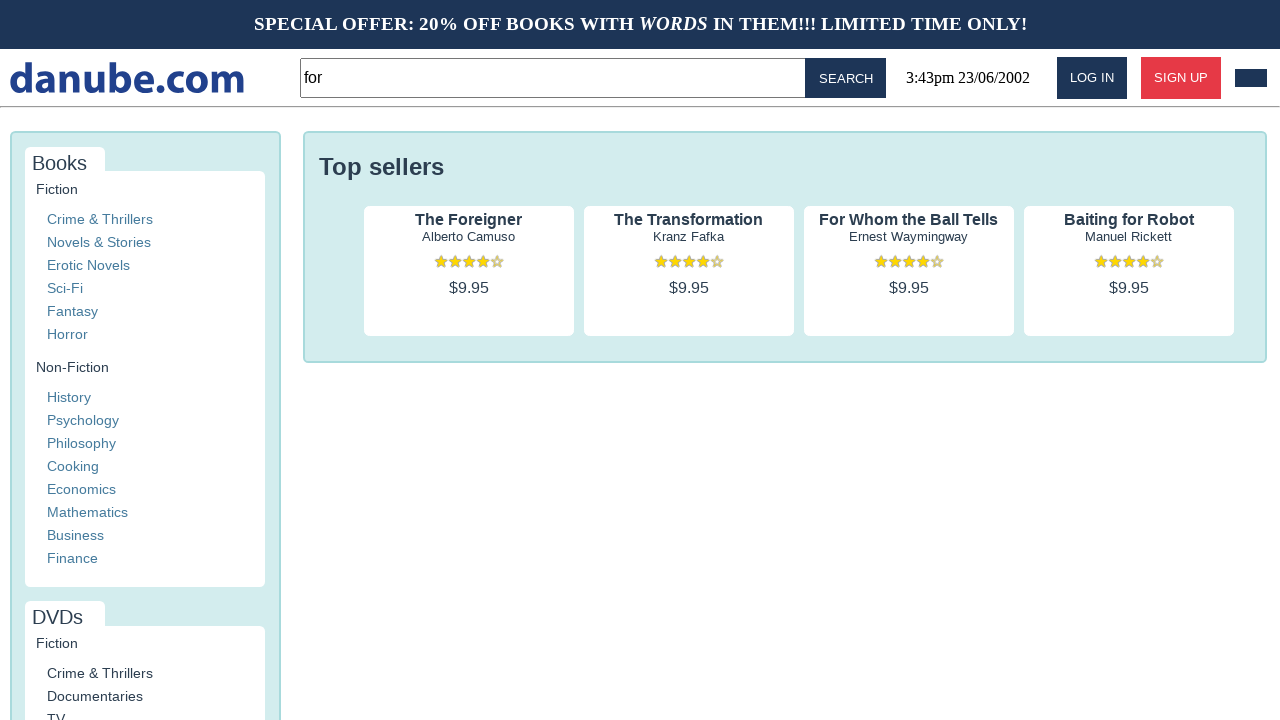

Retrieved book title: 'The Foreigner'
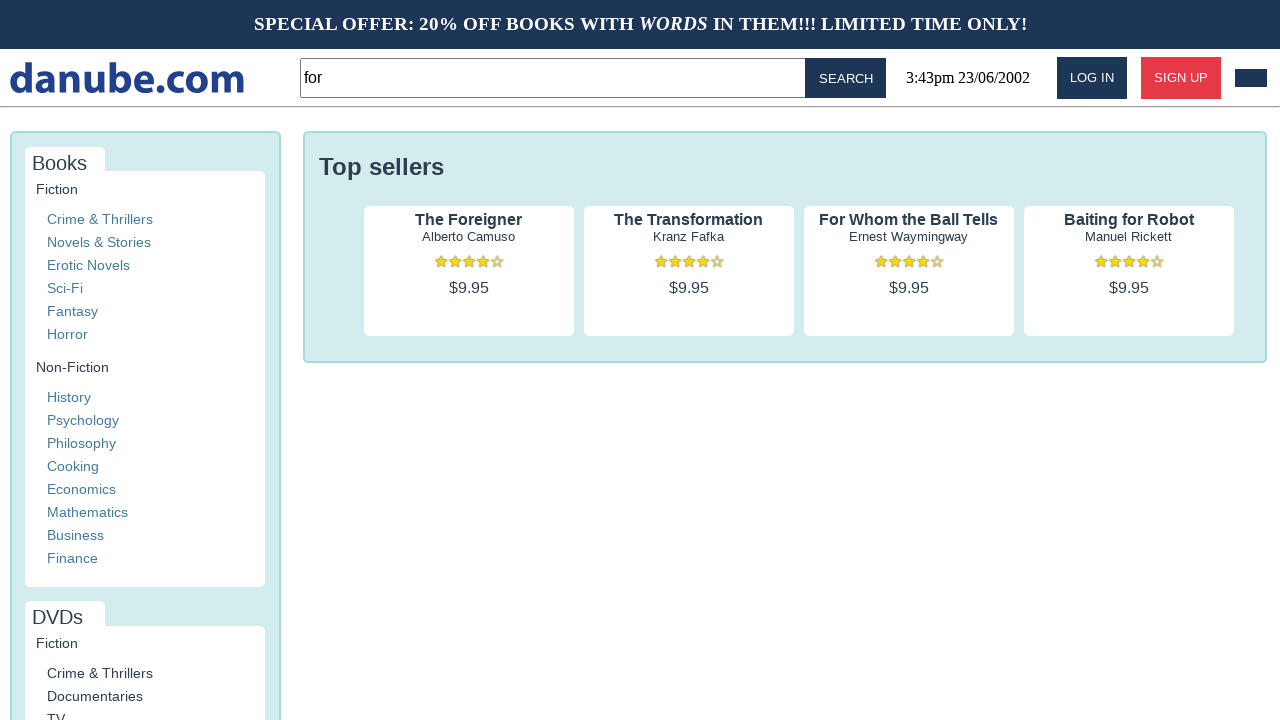

Verified that 'The Foreigner' is an expected search result
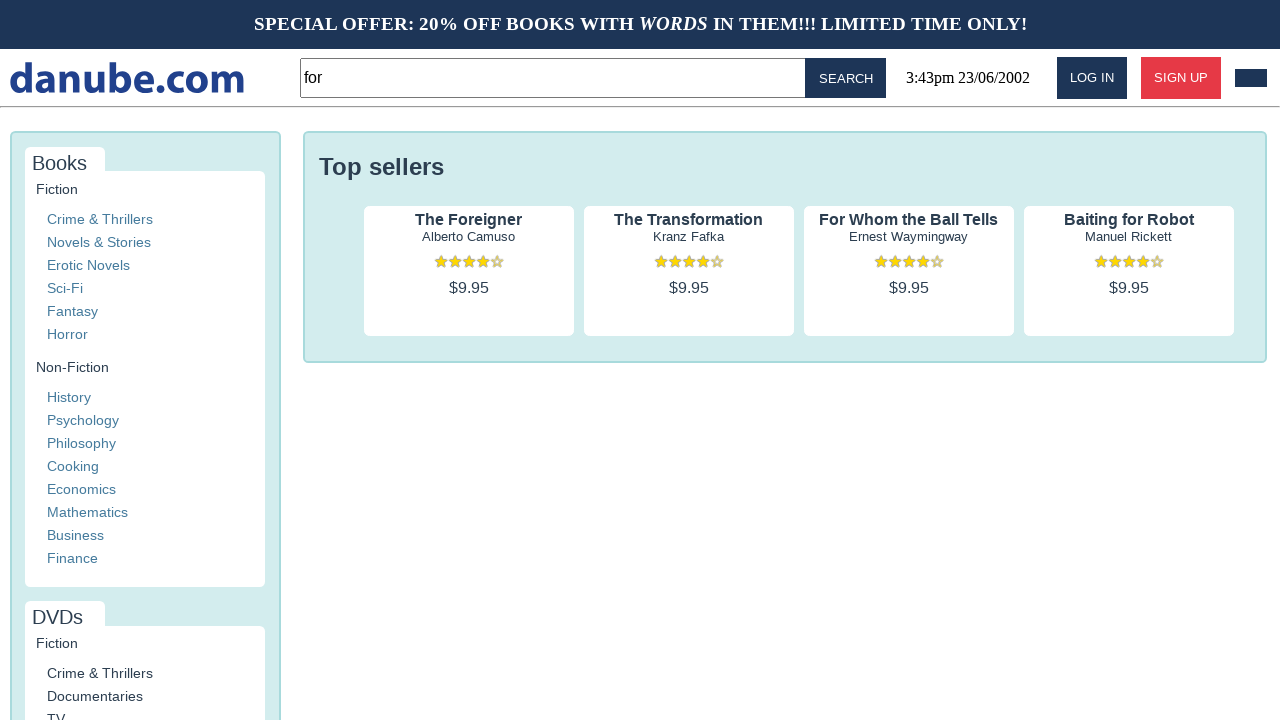

Retrieved book title: 'The Transformation'
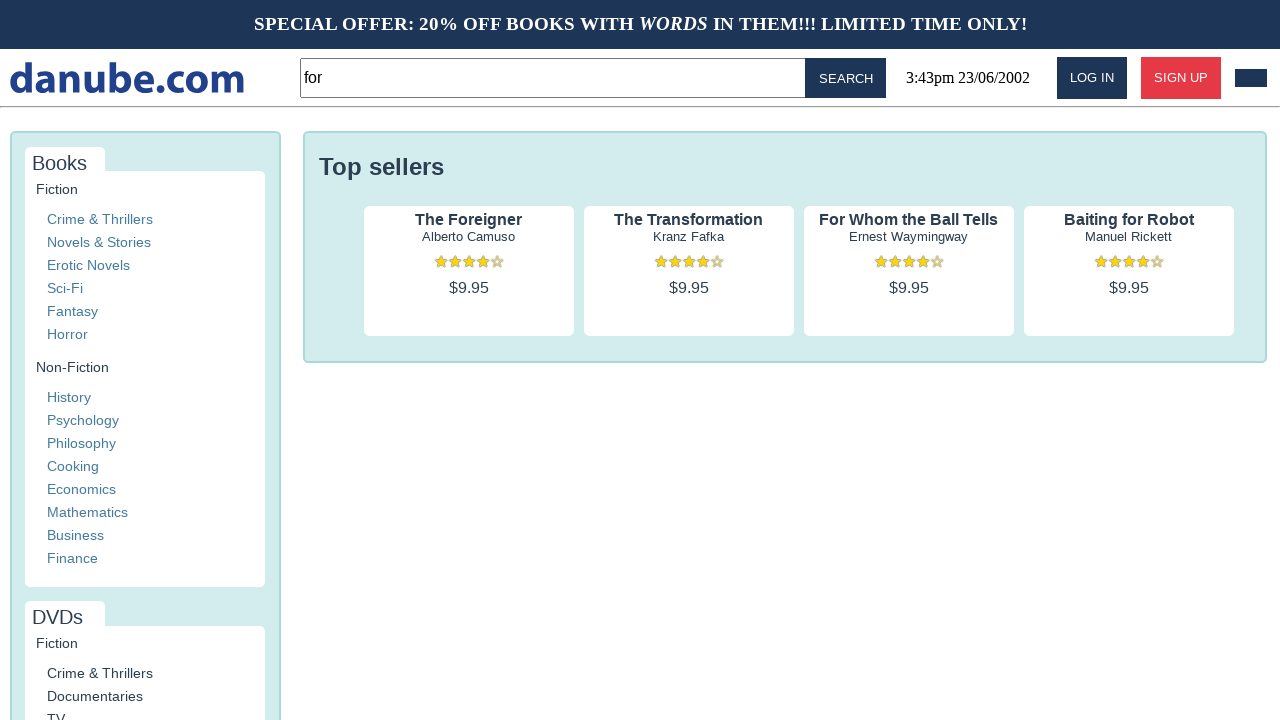

Verified that 'The Transformation' is an expected search result
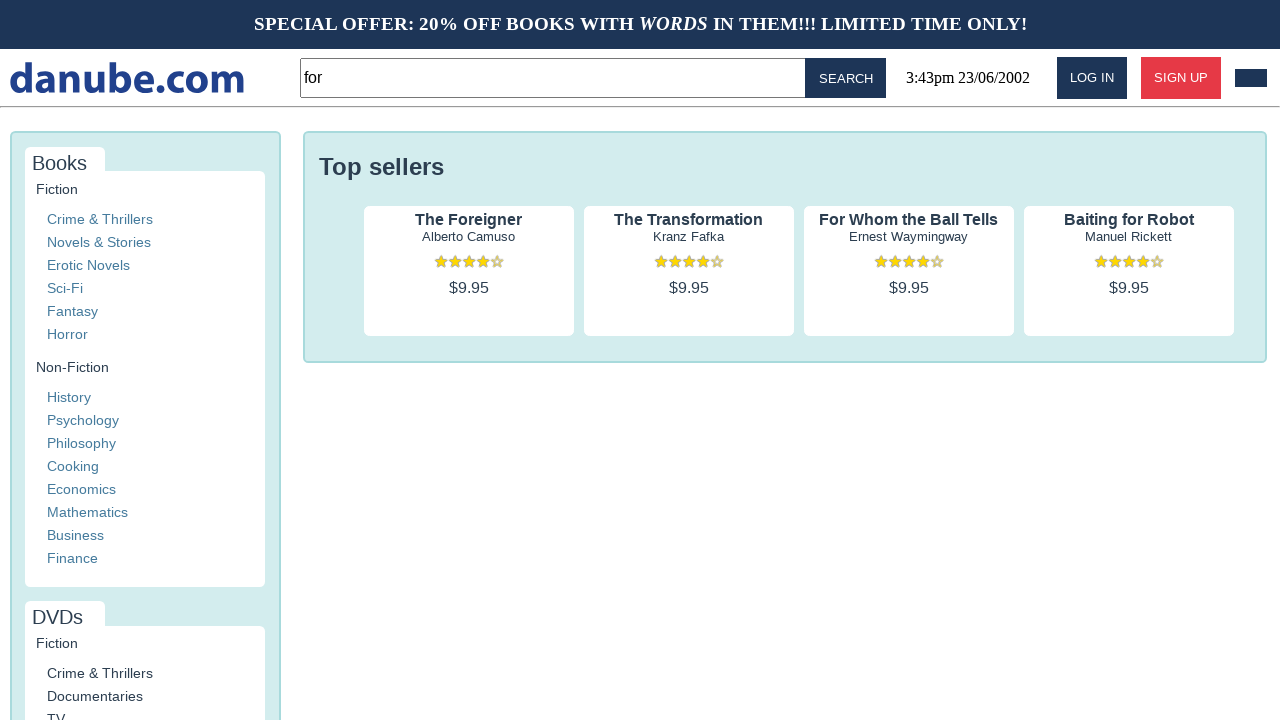

Retrieved book title: 'For Whom the Ball Tells'
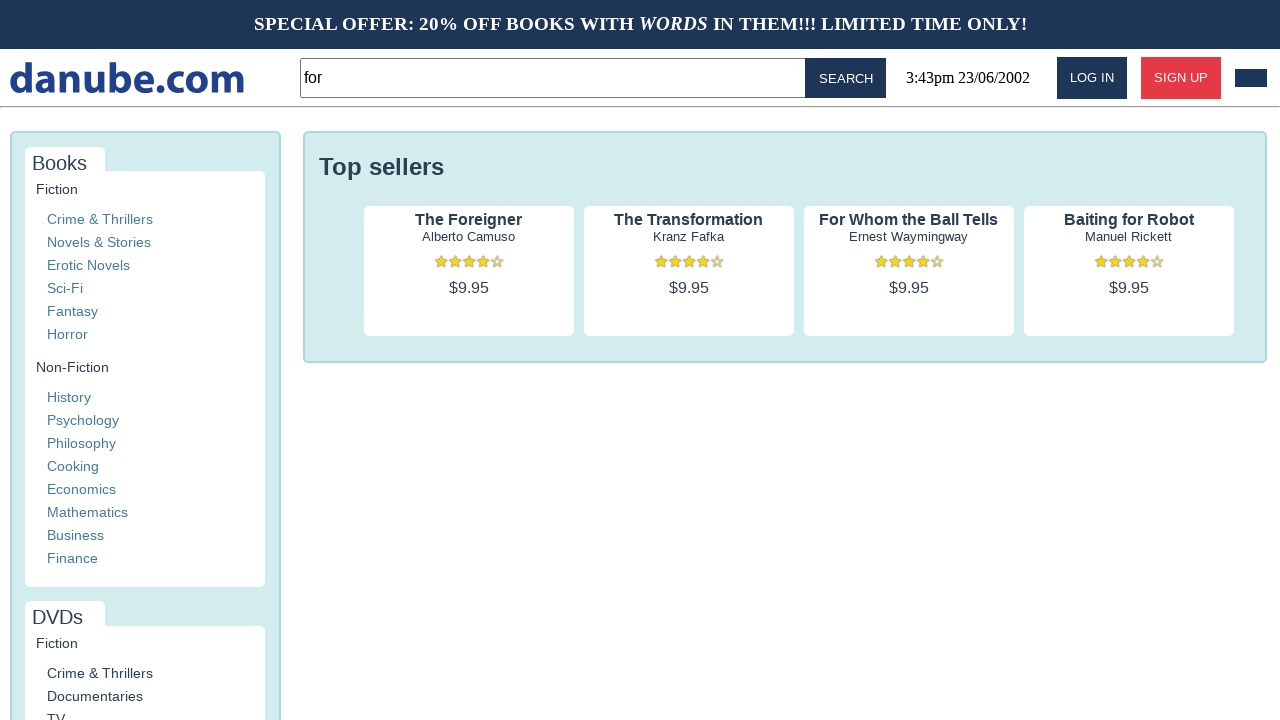

Verified that 'For Whom the Ball Tells' is an expected search result
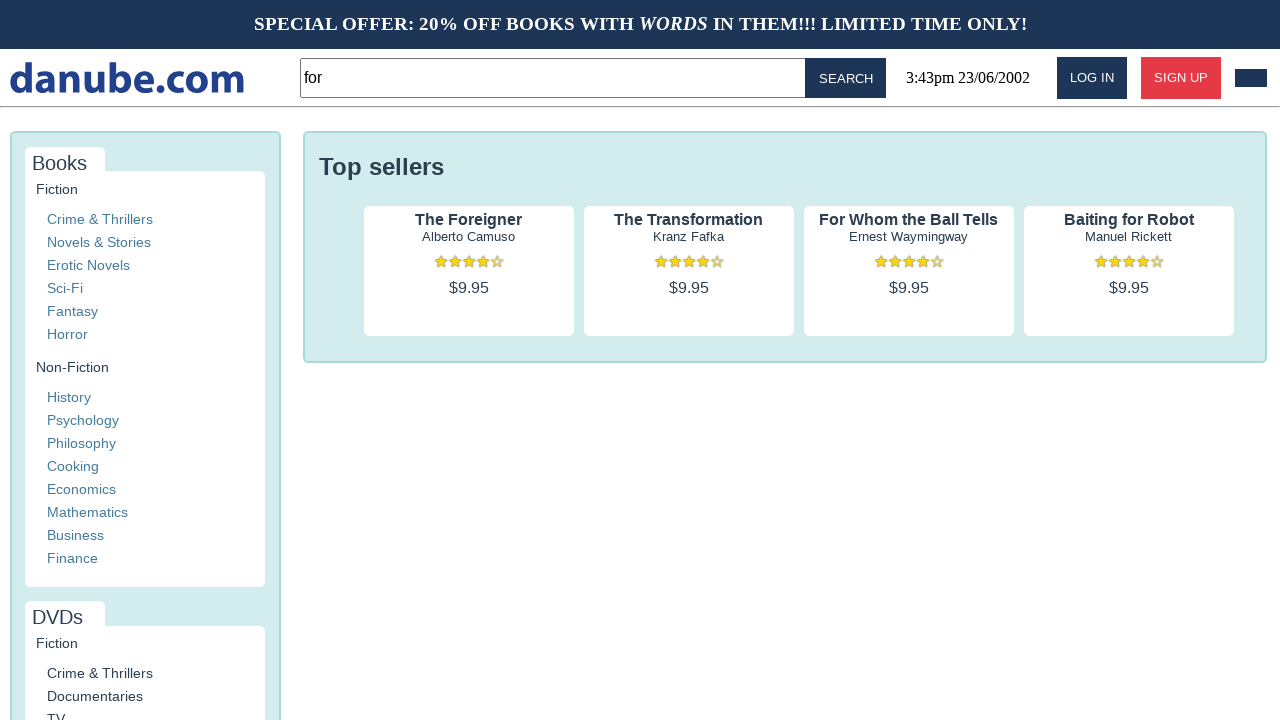

Retrieved book title: 'Baiting for Robot'
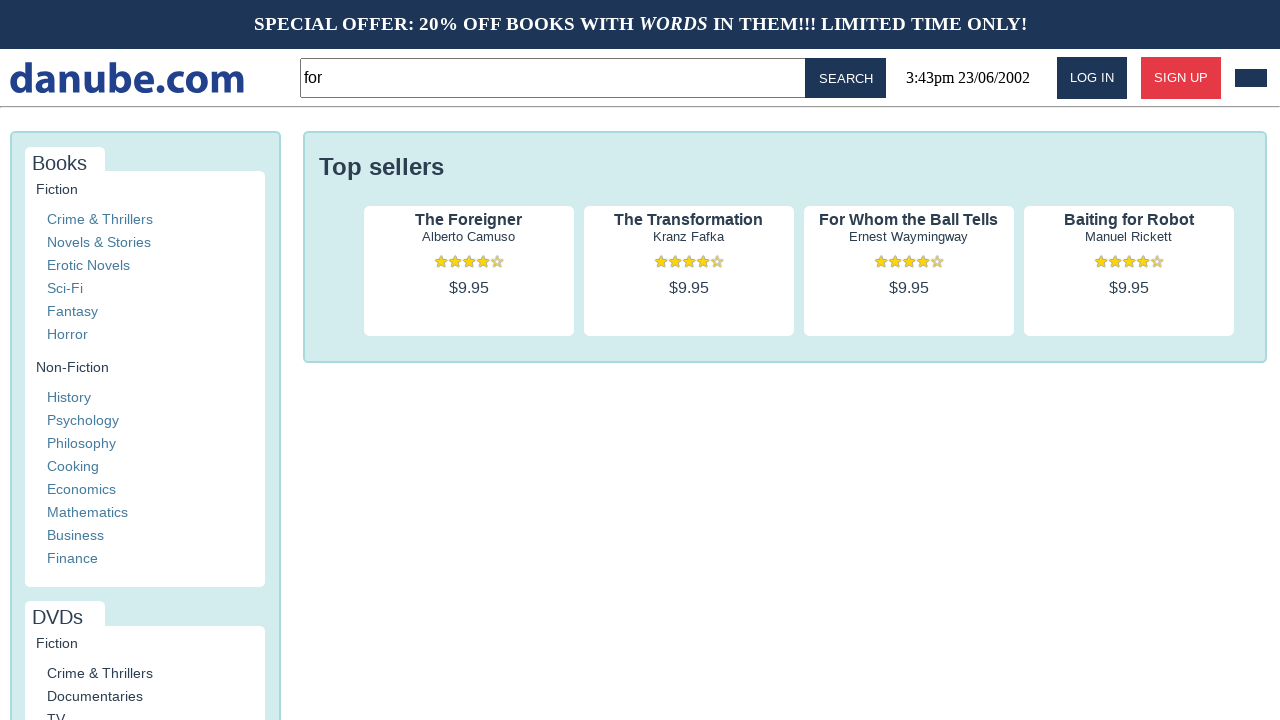

Verified that 'Baiting for Robot' is an expected search result
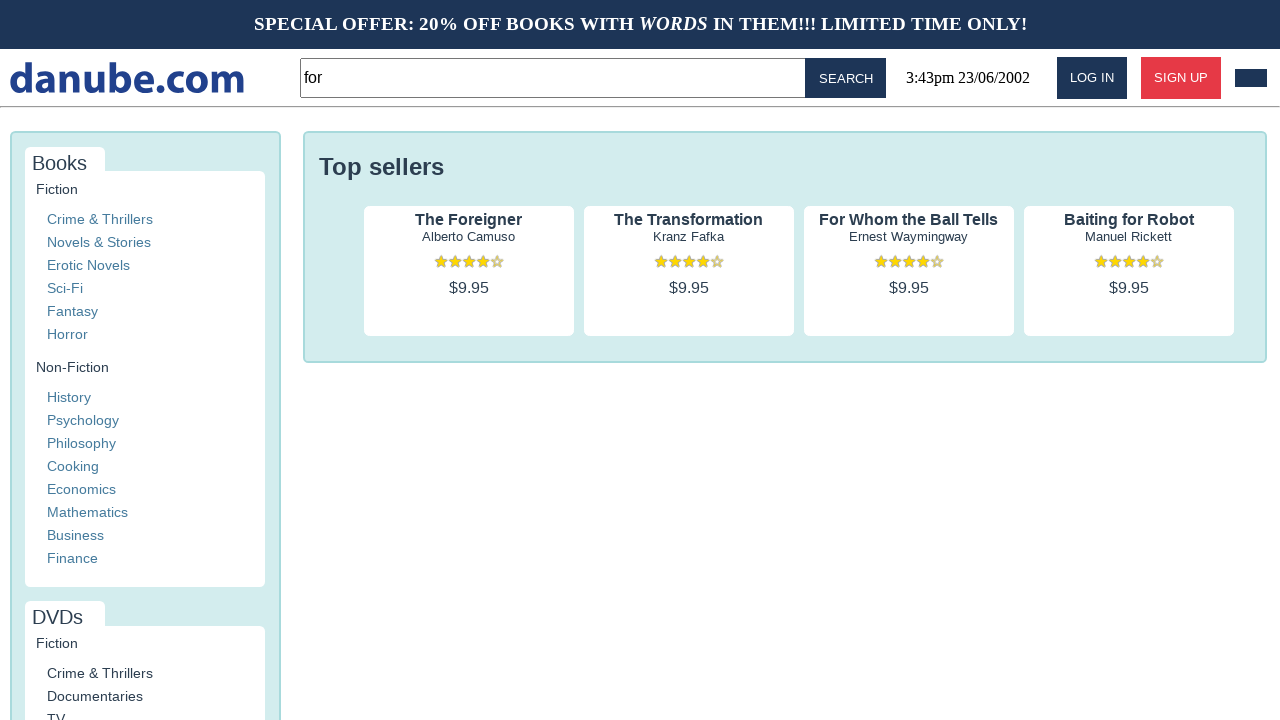

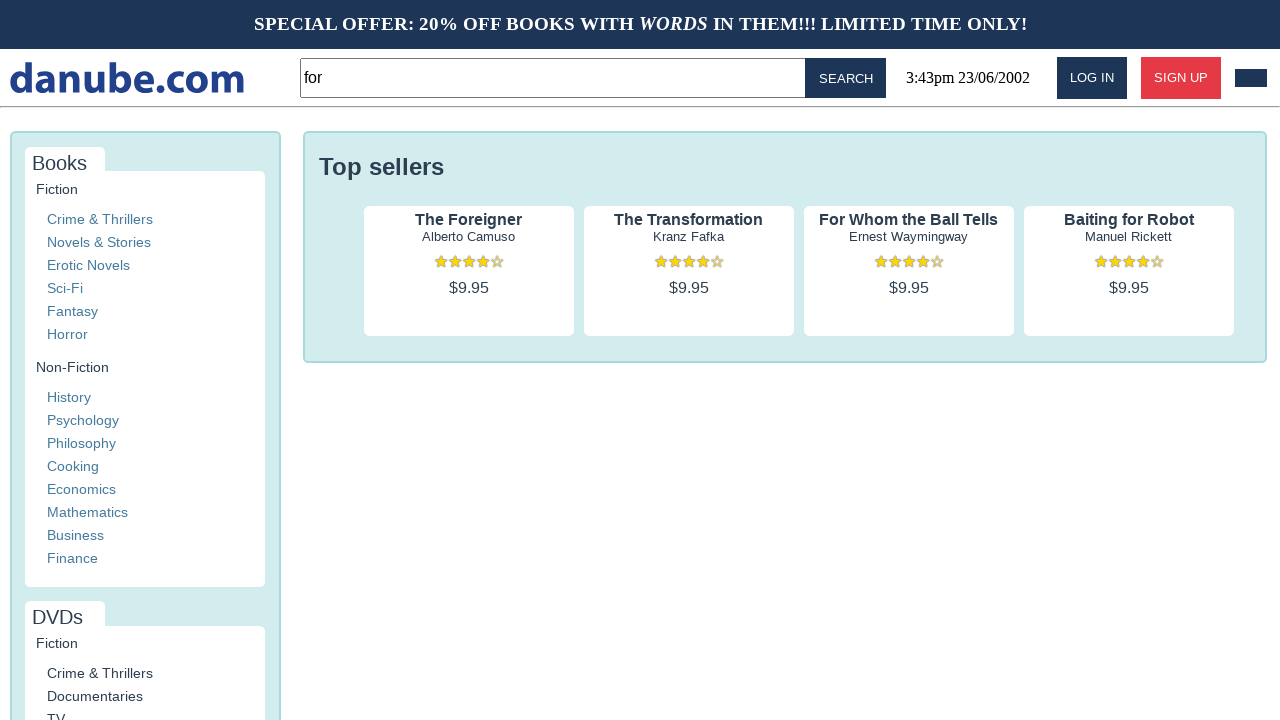